Tests double-click functionality on DemoQA website by navigating to Elements section, clicking Buttons, and performing a double-click action to verify the success message appears.

Starting URL: https://demoqa.com/

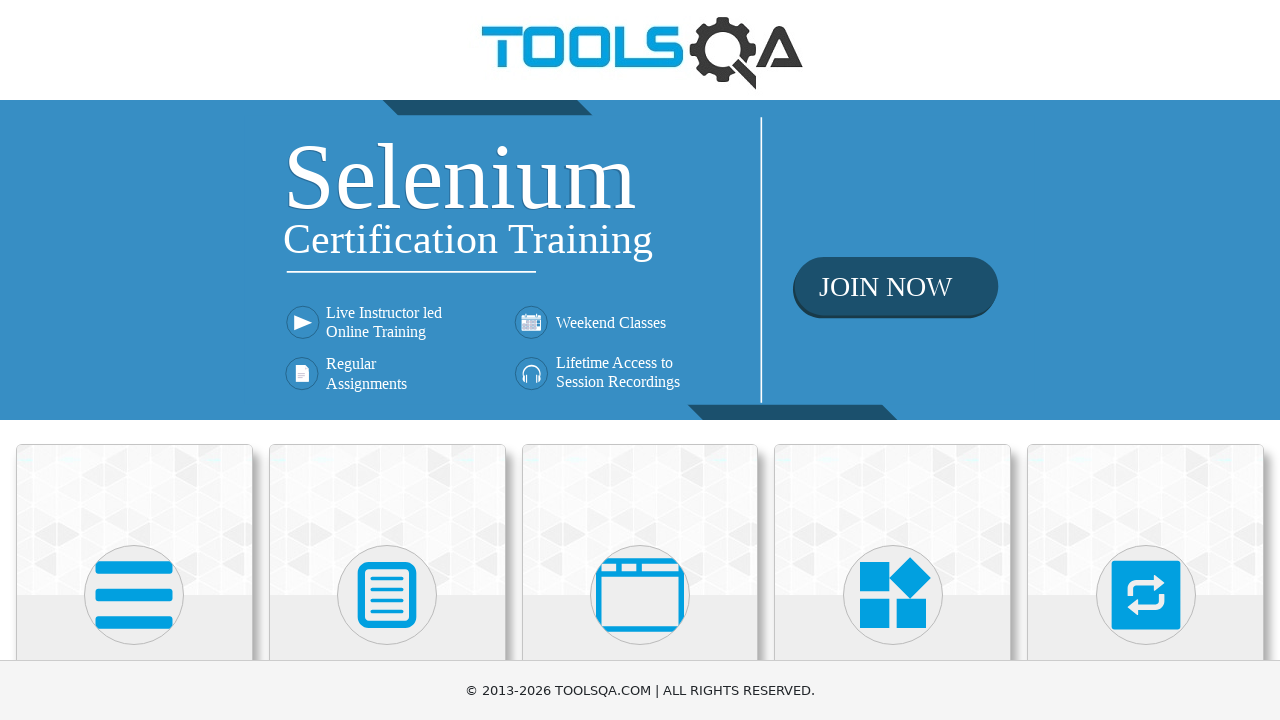

Clicked on Elements card at (134, 360) on xpath=//h5[text()='Elements']
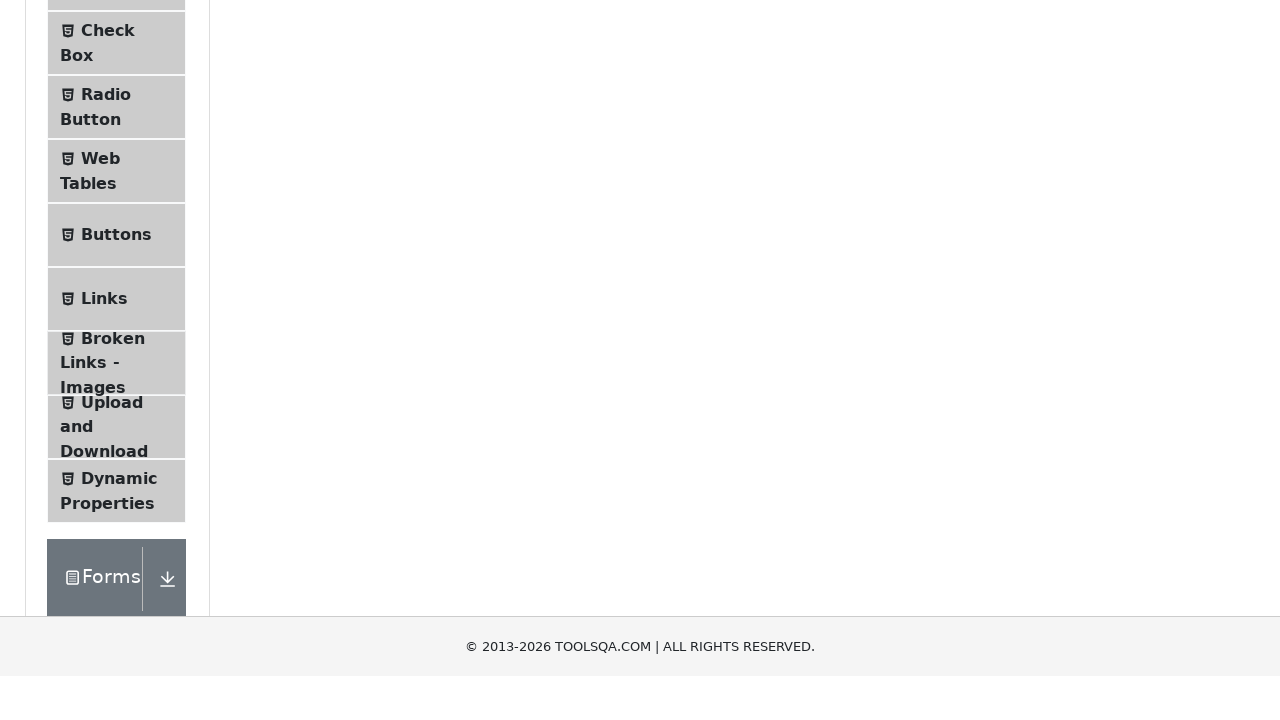

Clicked on Buttons menu item at (116, 517) on xpath=//span[@class='text' and text()='Buttons']
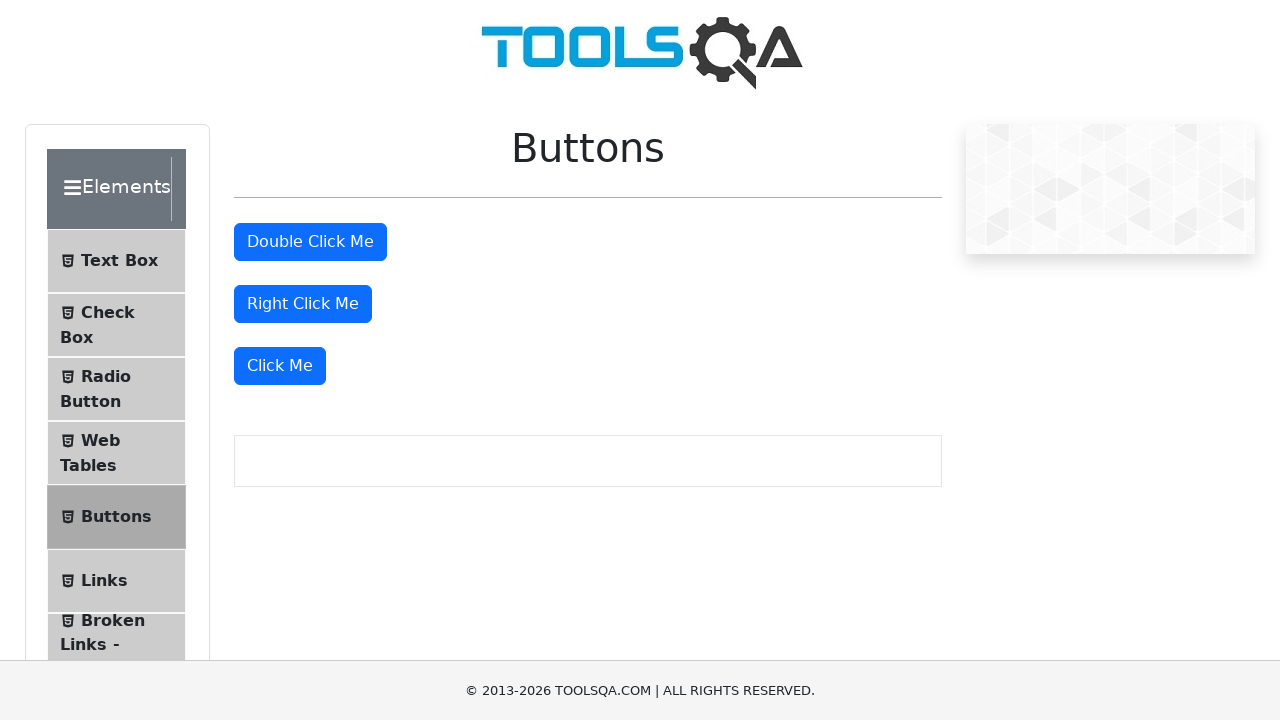

Performed double-click action on the button at (310, 242) on #doubleClickBtn
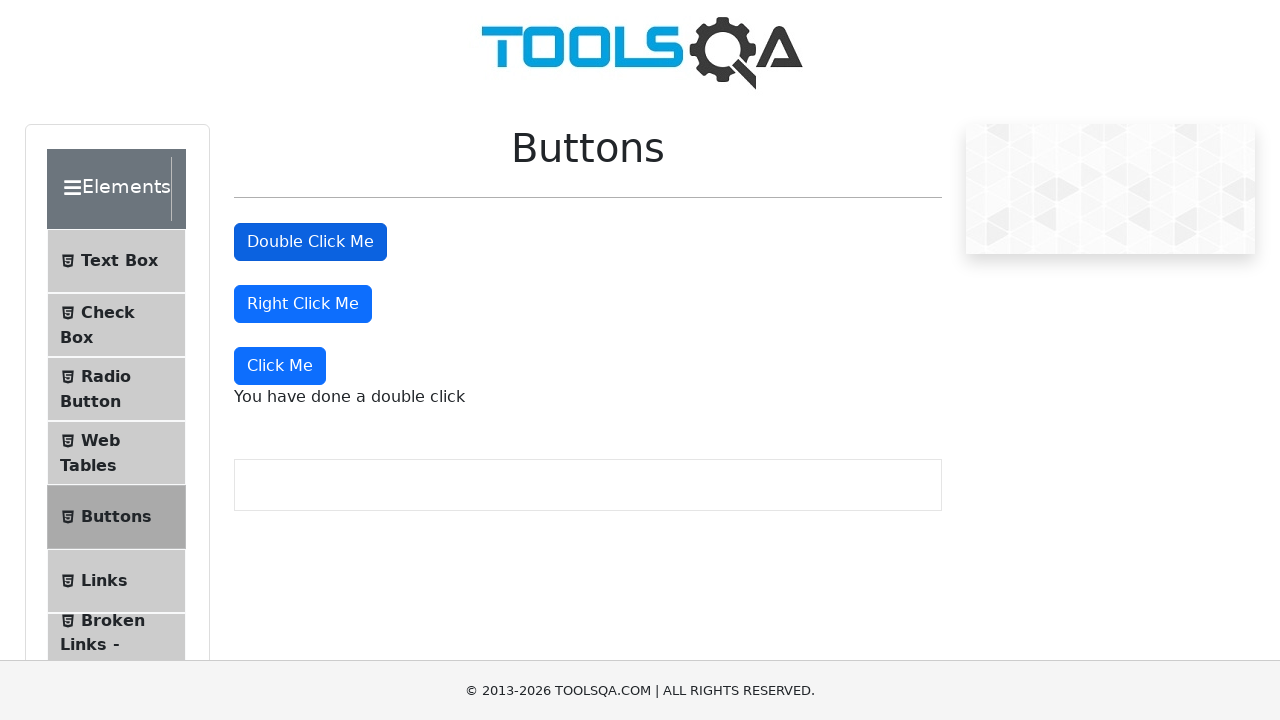

Verified double-click success message appeared
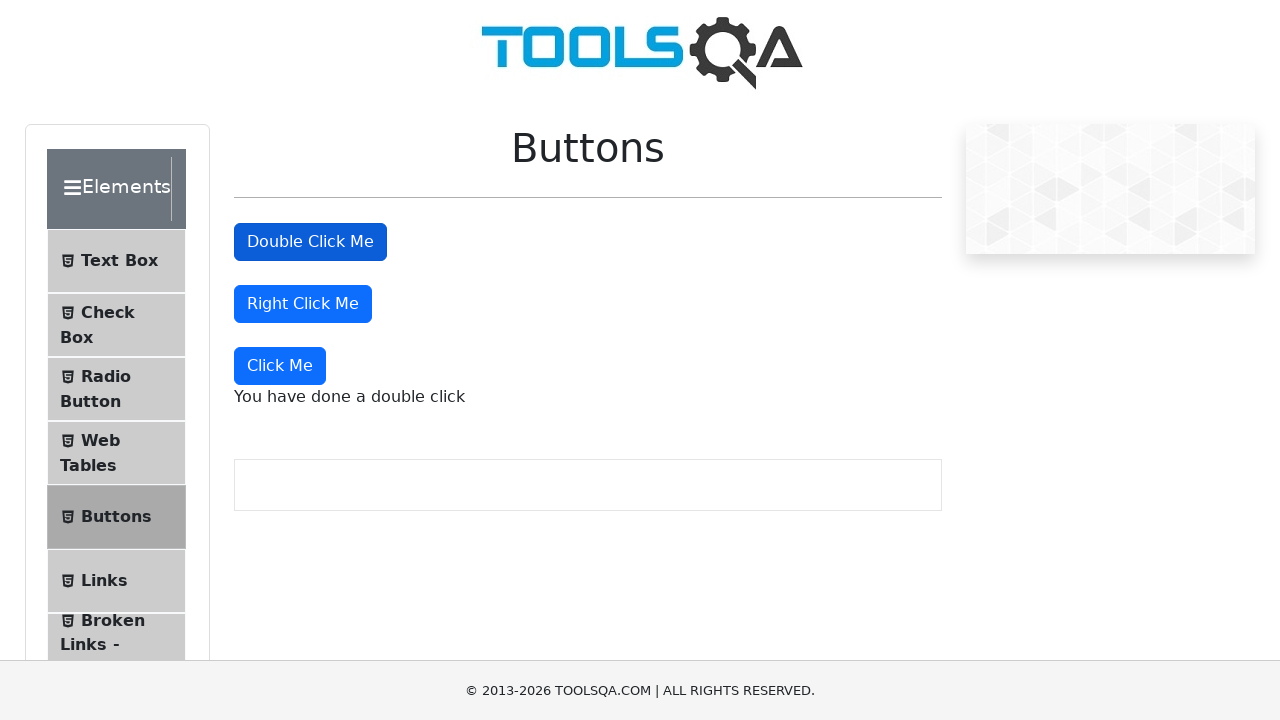

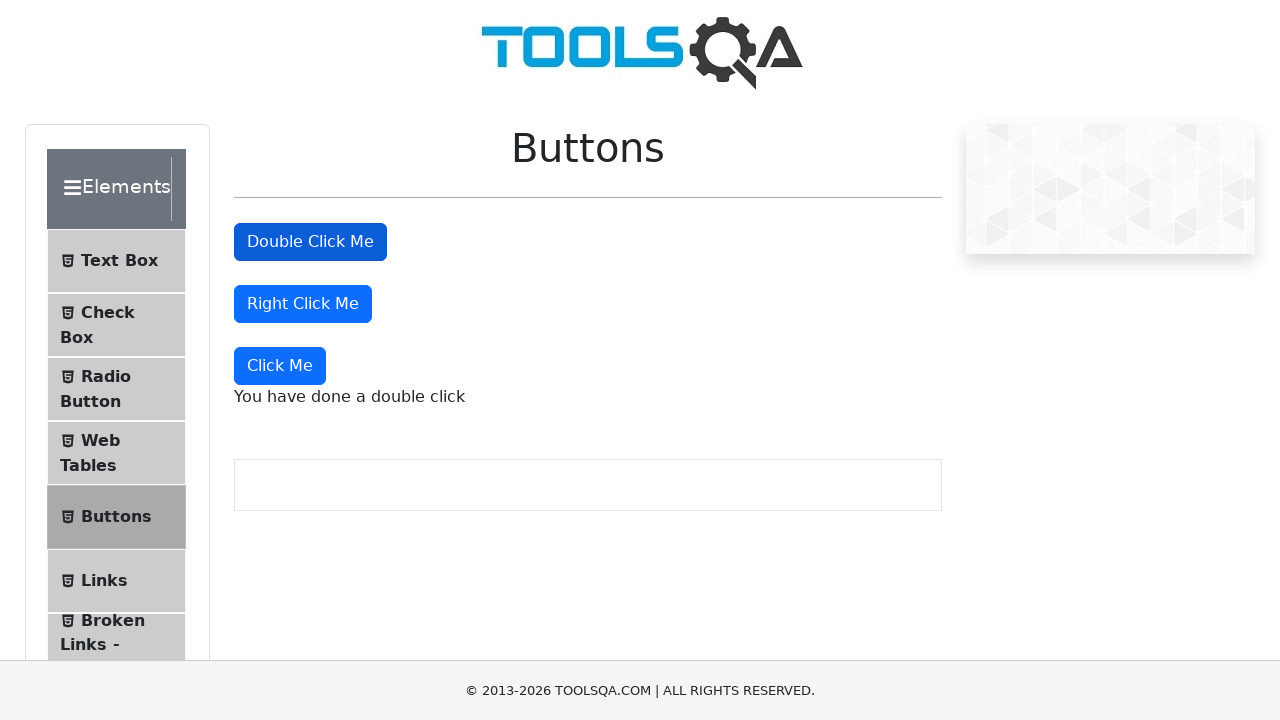